Tests timeout handling by clicking an AJAX trigger button and then clicking the success element with an extended timeout

Starting URL: http://uitestingplayground.com/ajax

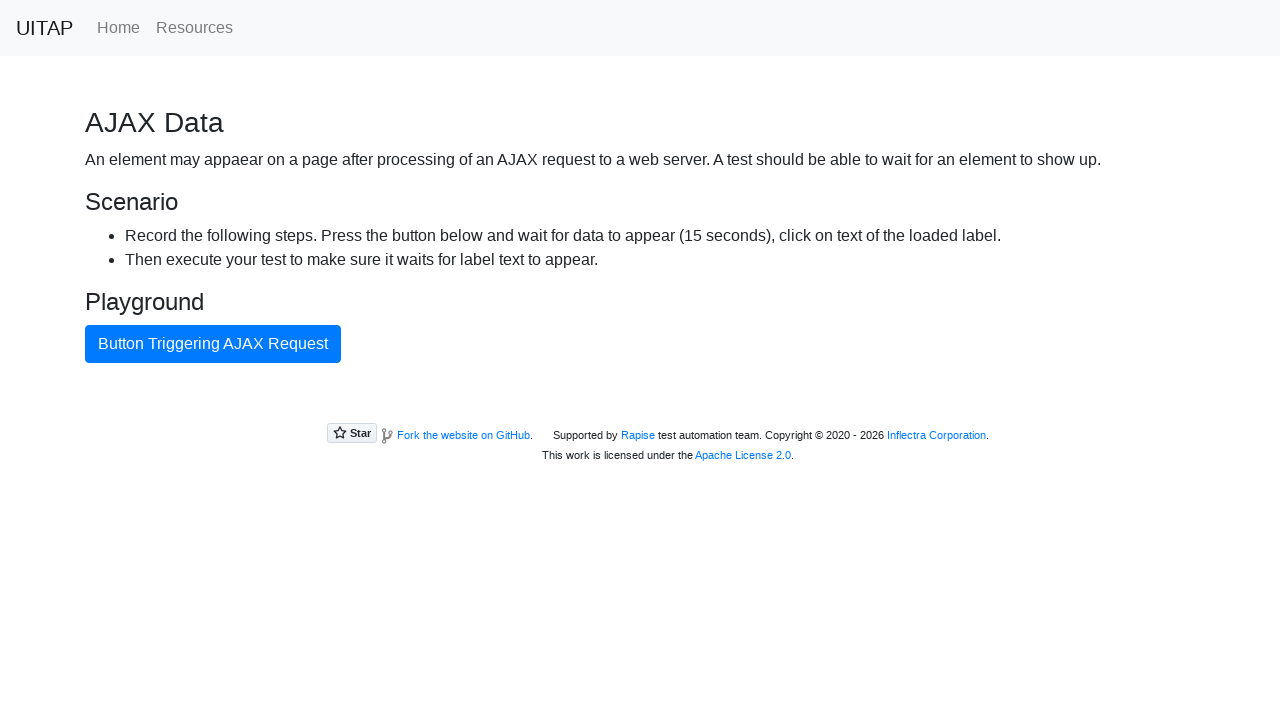

Clicked button triggering AJAX request at (213, 344) on internal:text="Button Triggering AJAX Request"i
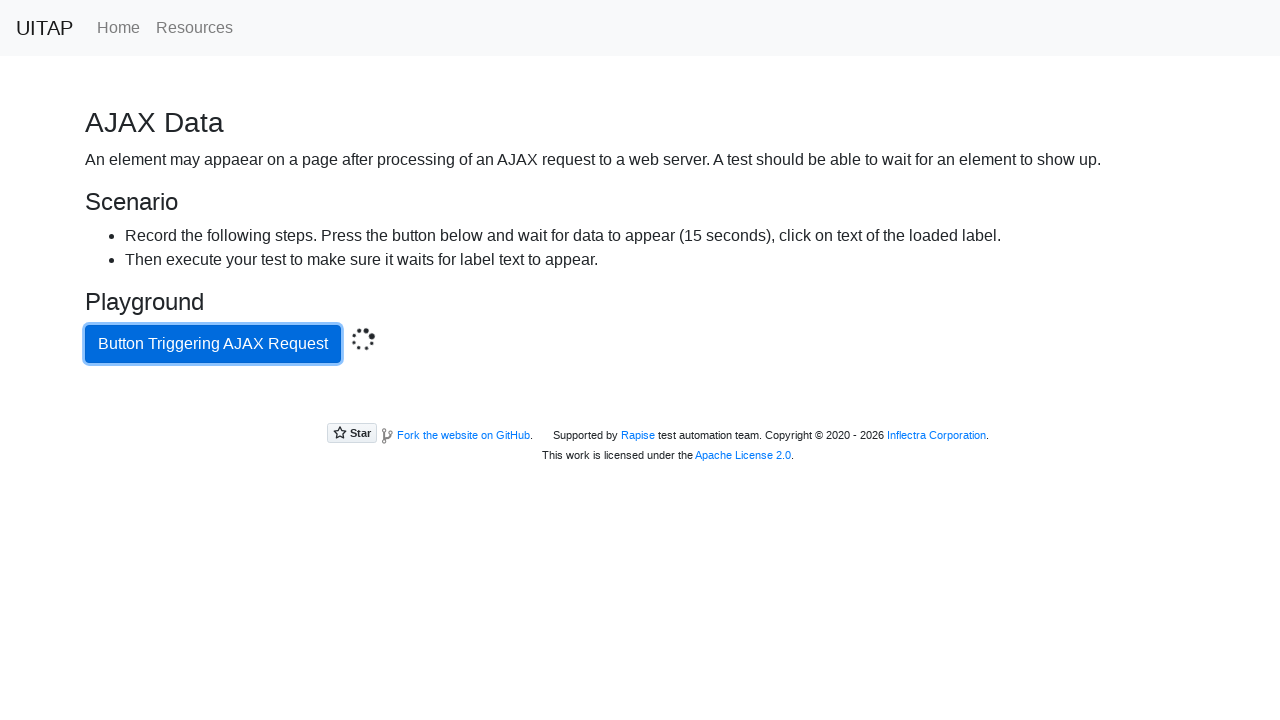

Clicked success element with 16 second timeout at (640, 405) on .bg-success
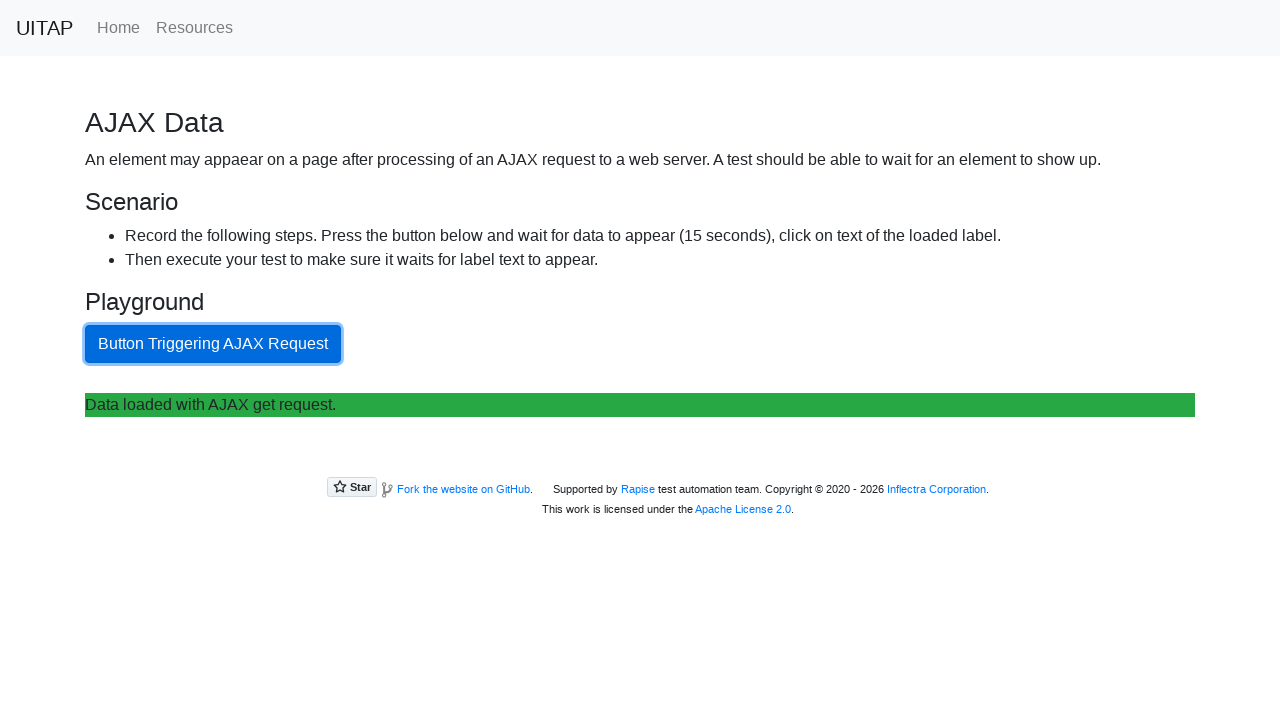

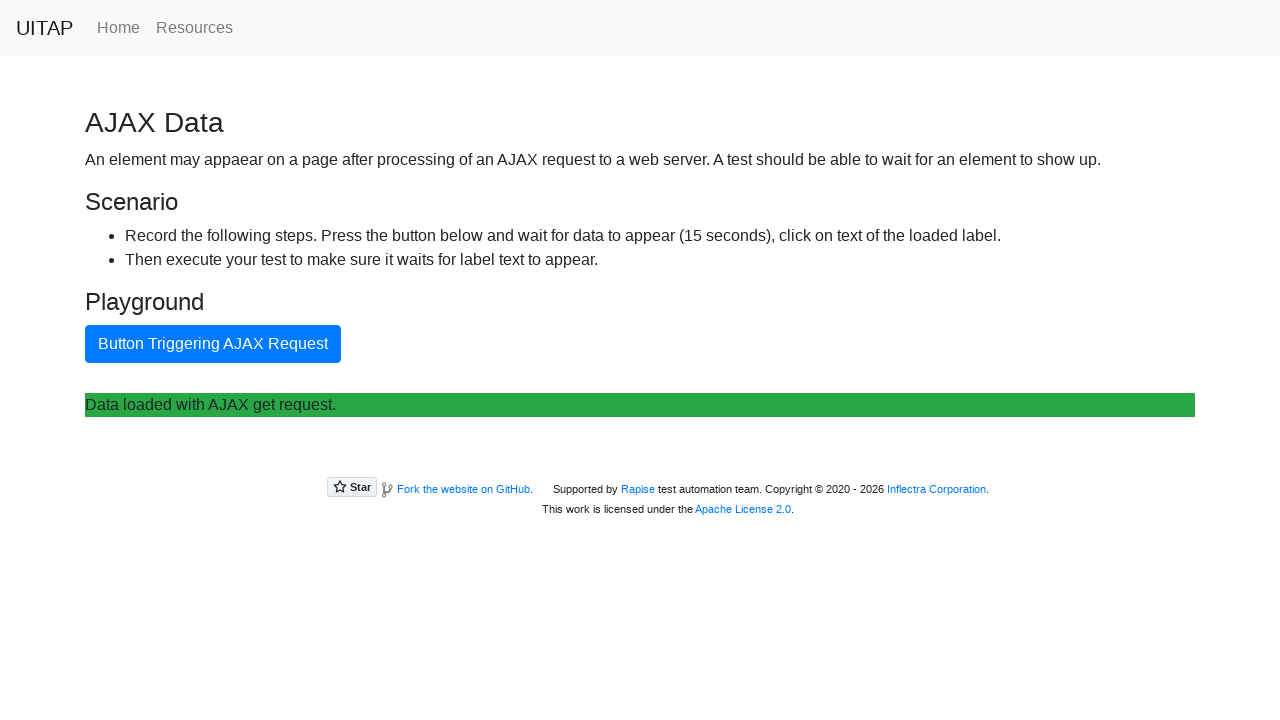